Tests JavaScript alert handling by clicking a button that triggers a prompt alert, entering text into the prompt, and accepting it

Starting URL: https://demoqa.com/alerts

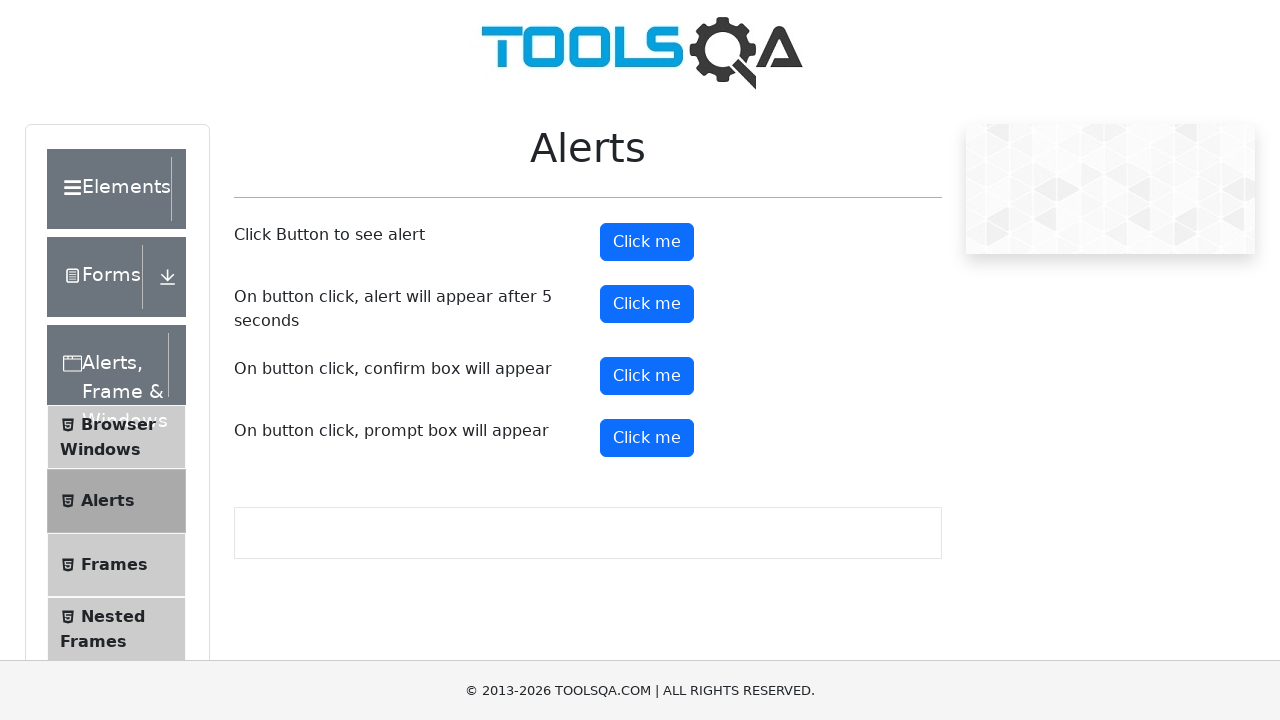

Set up dialog handler for prompt alert
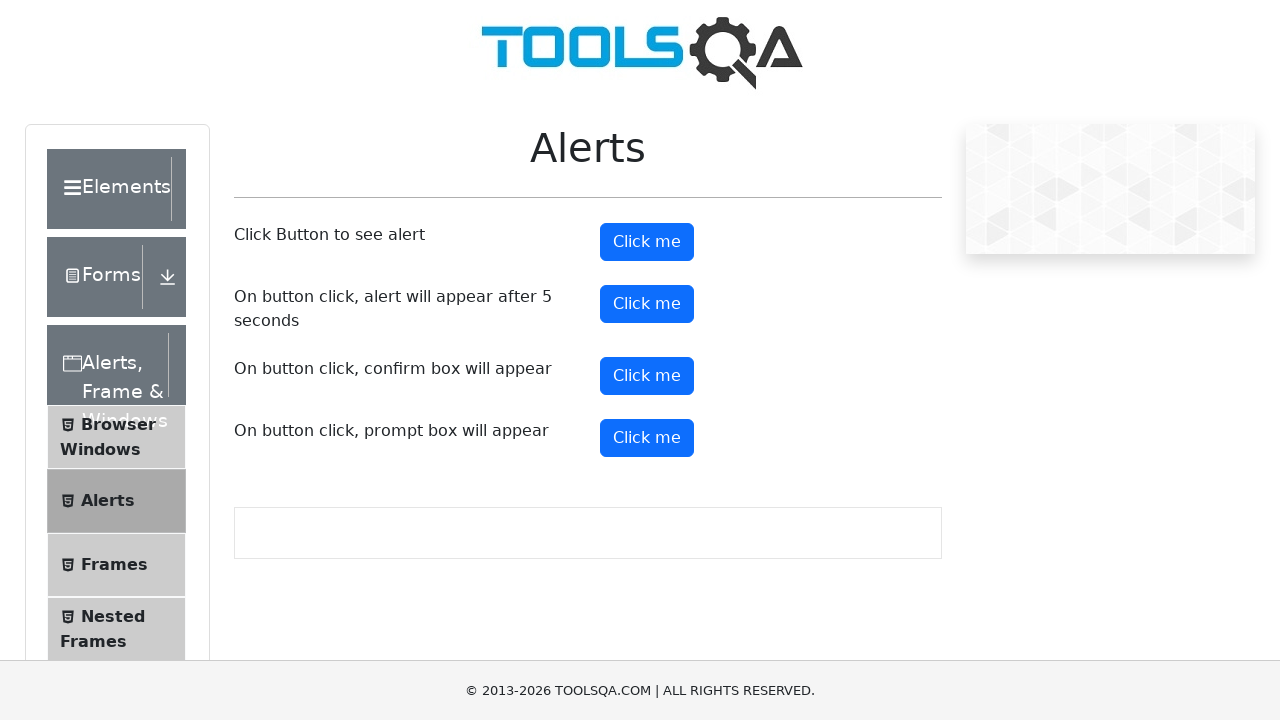

Clicked the 5th button to trigger prompt alert at (647, 438) on (//button[@type='button'])[5]
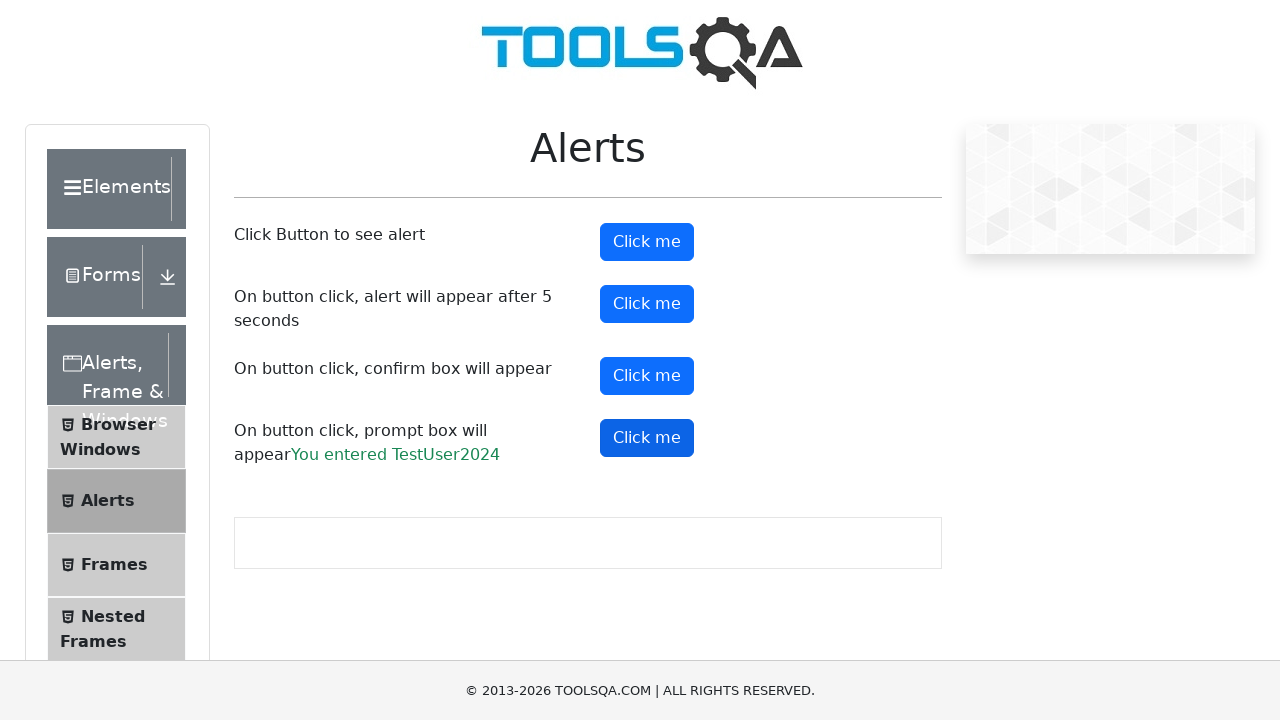

Waited 2 seconds for dialog interaction to complete
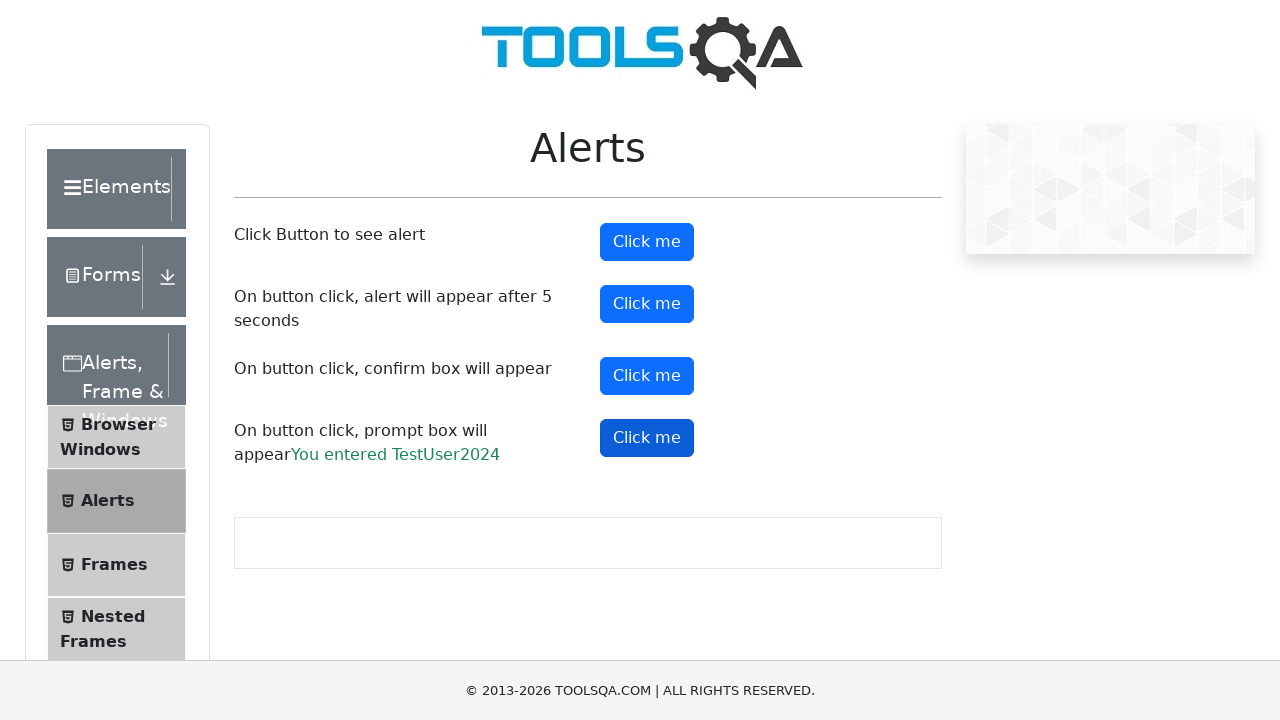

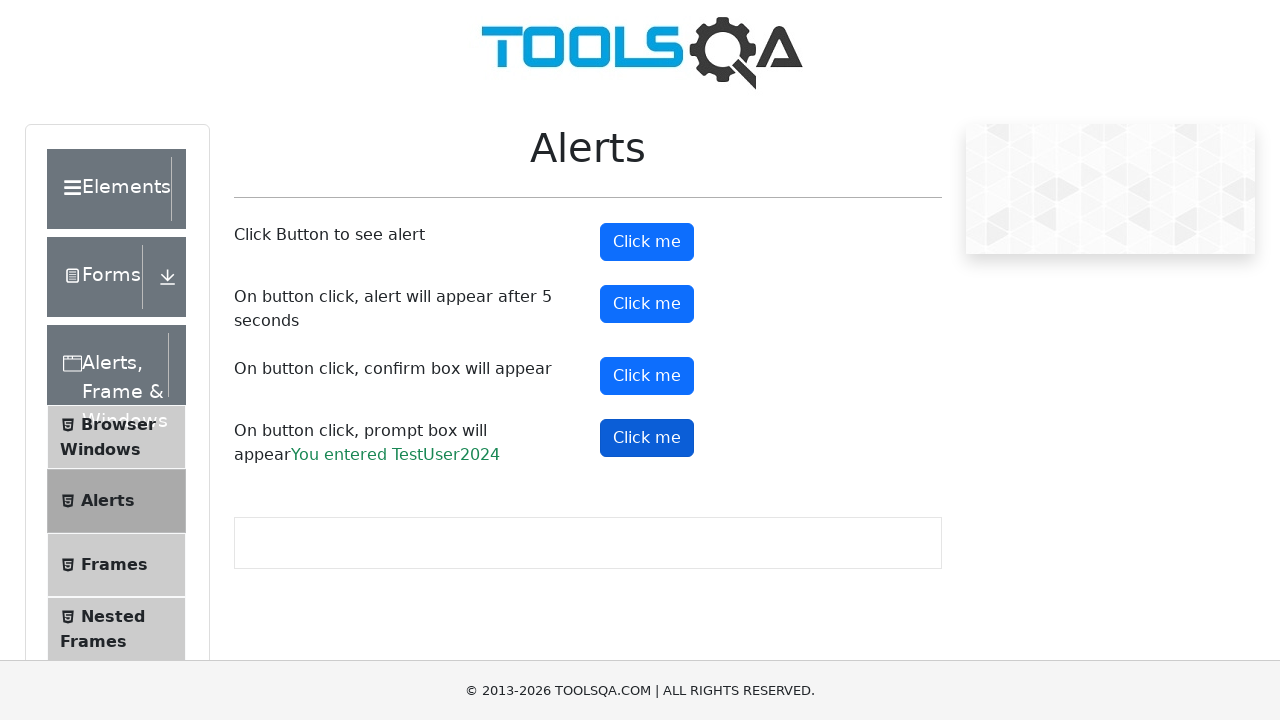